Tests dropdown selection functionality by selecting options using different methods (by value and by visible text)

Starting URL: https://rahulshettyacademy.com/AutomationPractice/

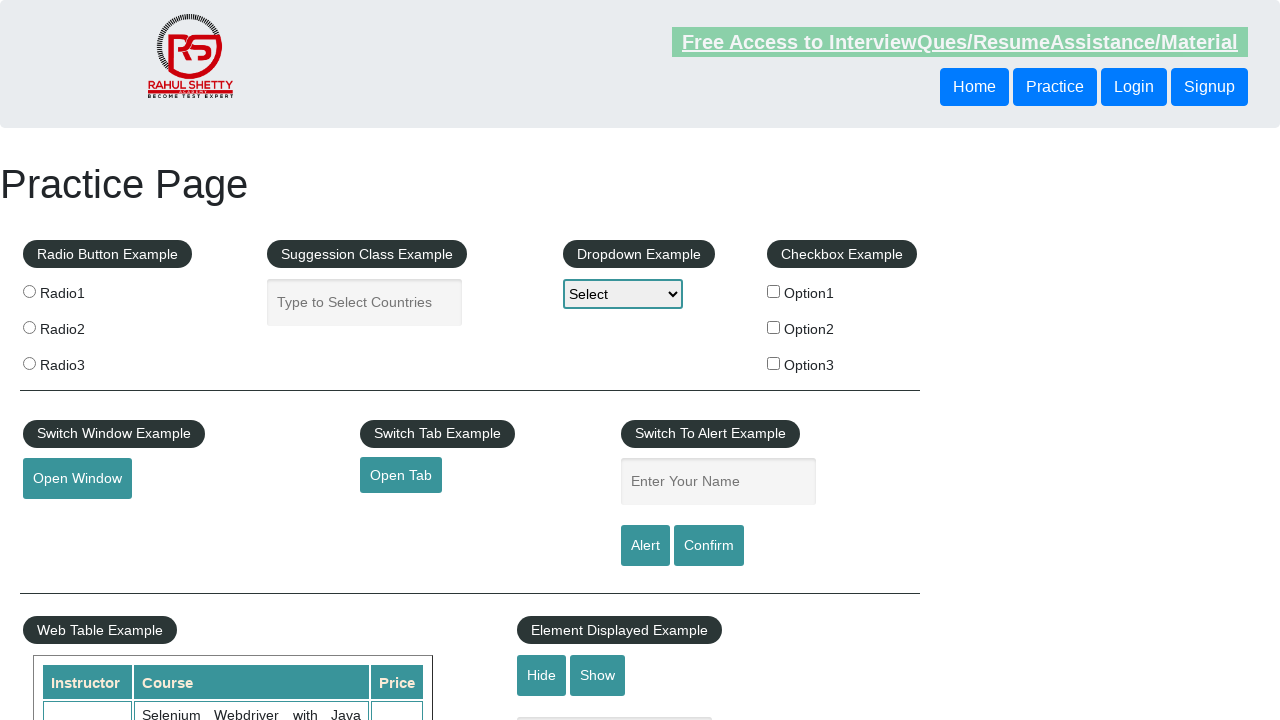

Selected 'option2' by value from dropdown on #dropdown-class-example
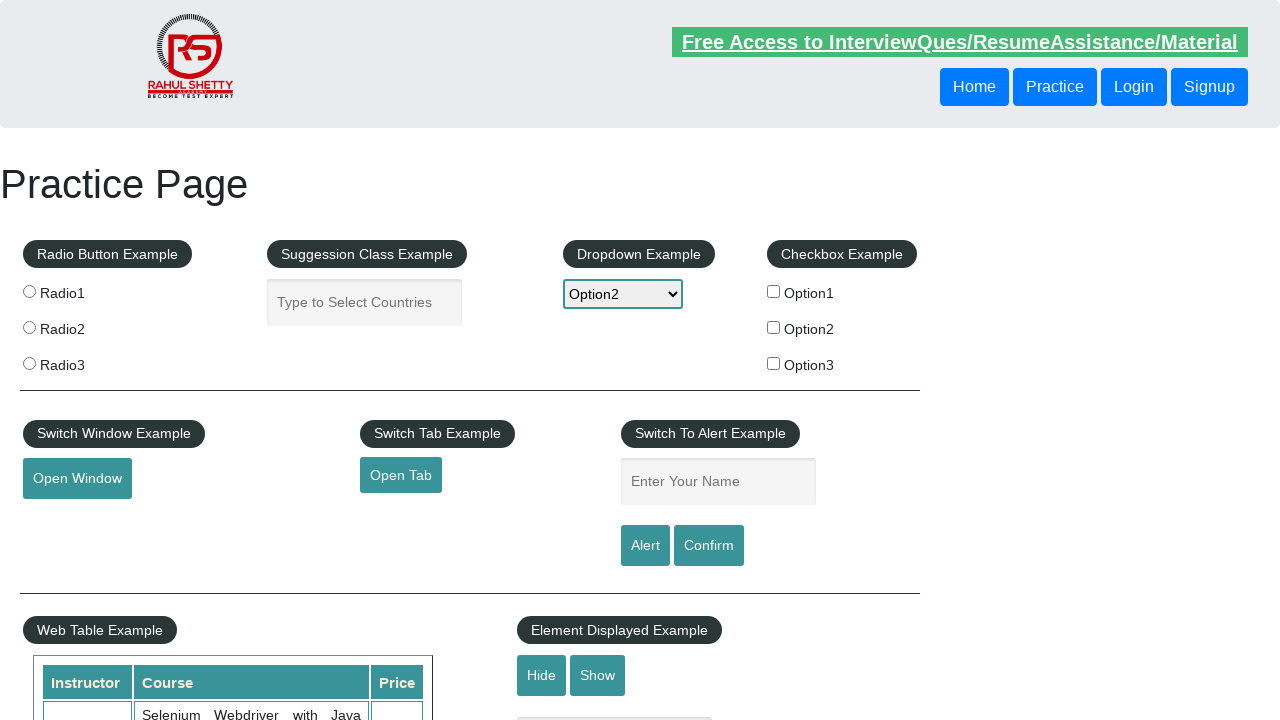

Selected 'Option3' by visible text from dropdown on #dropdown-class-example
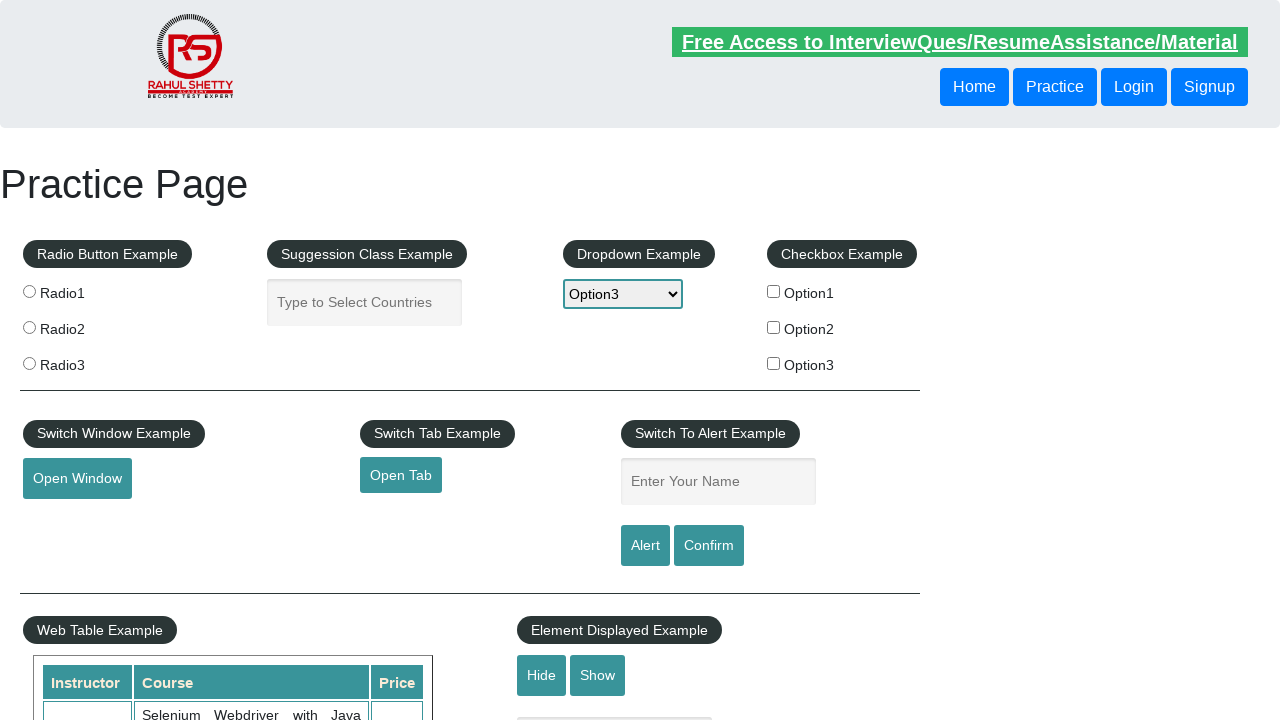

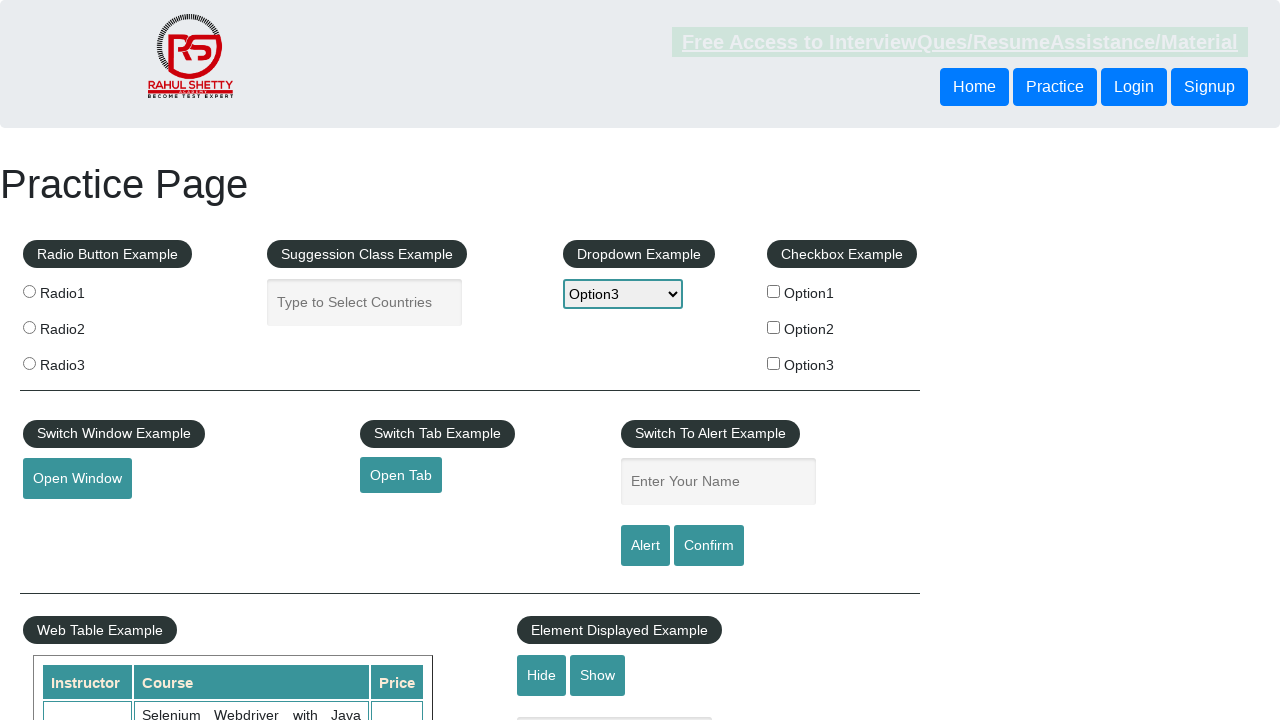